Navigates to JavaScript Alerts page, triggers a JS alert, and verifies the result message

Starting URL: https://the-internet.herokuapp.com/

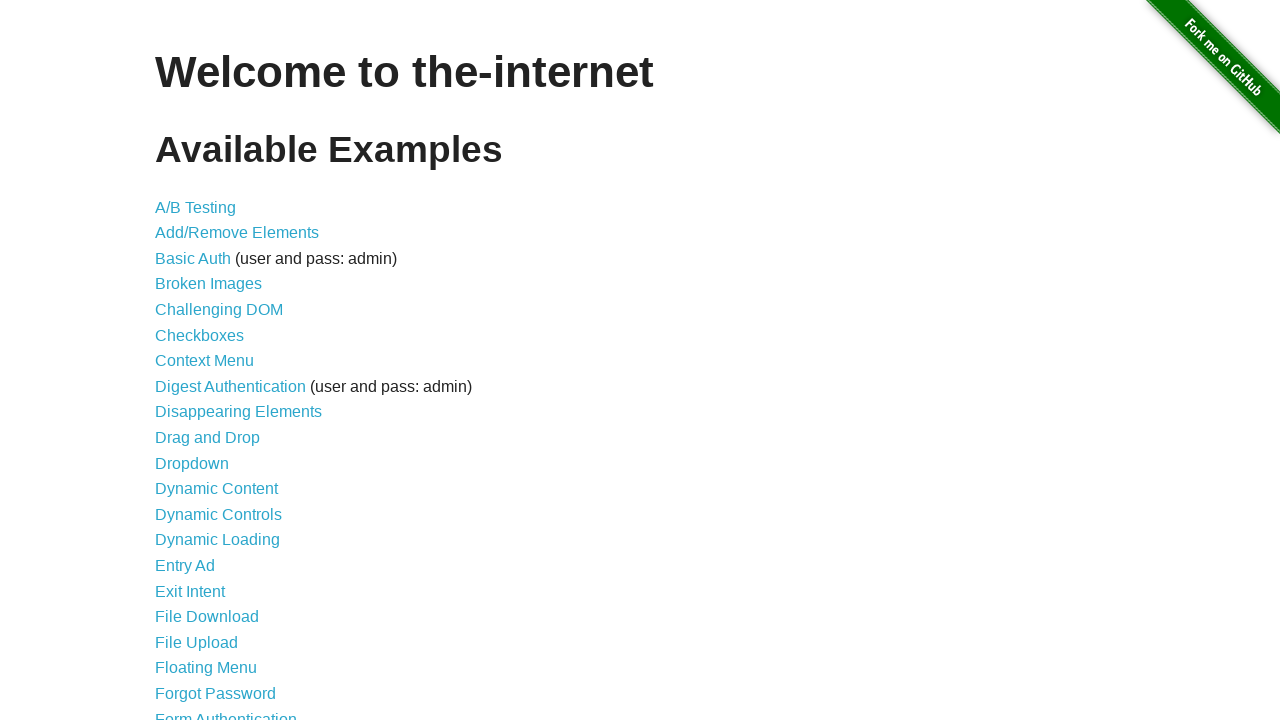

Navigated to the-internet.herokuapp.com home page
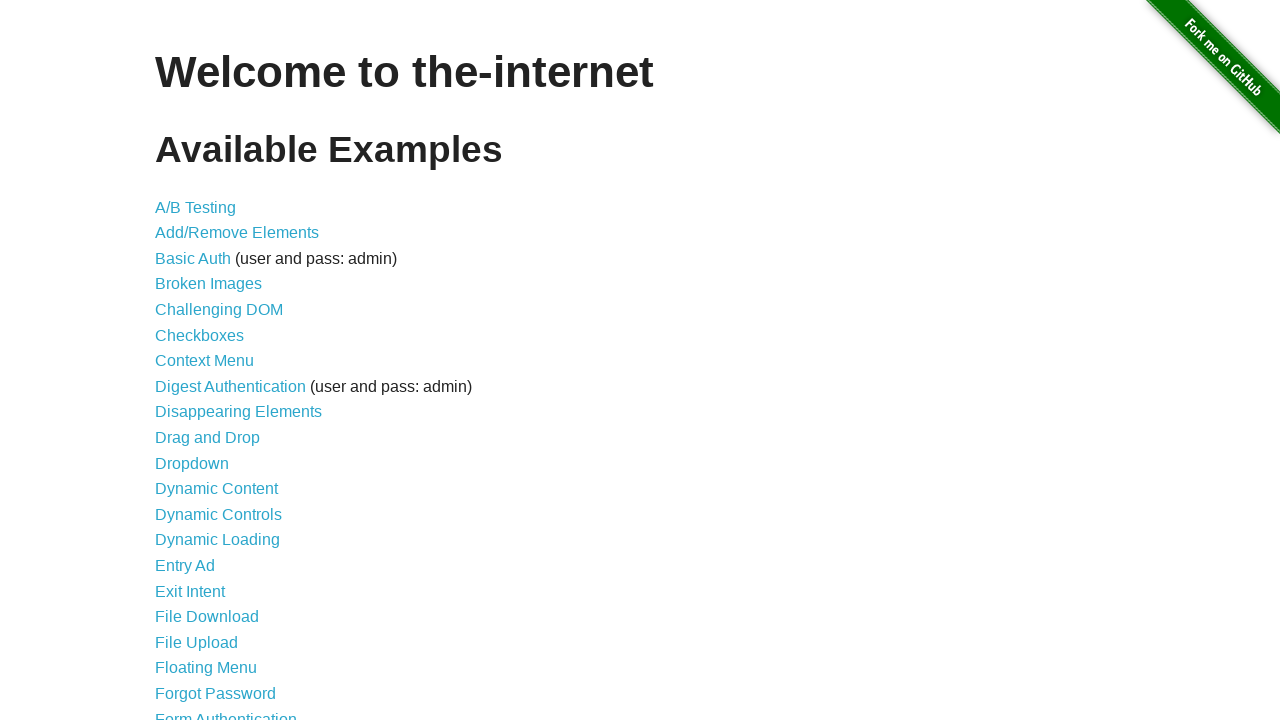

Clicked on JavaScript Alerts link at (214, 361) on a:has-text("JavaScript Alerts")
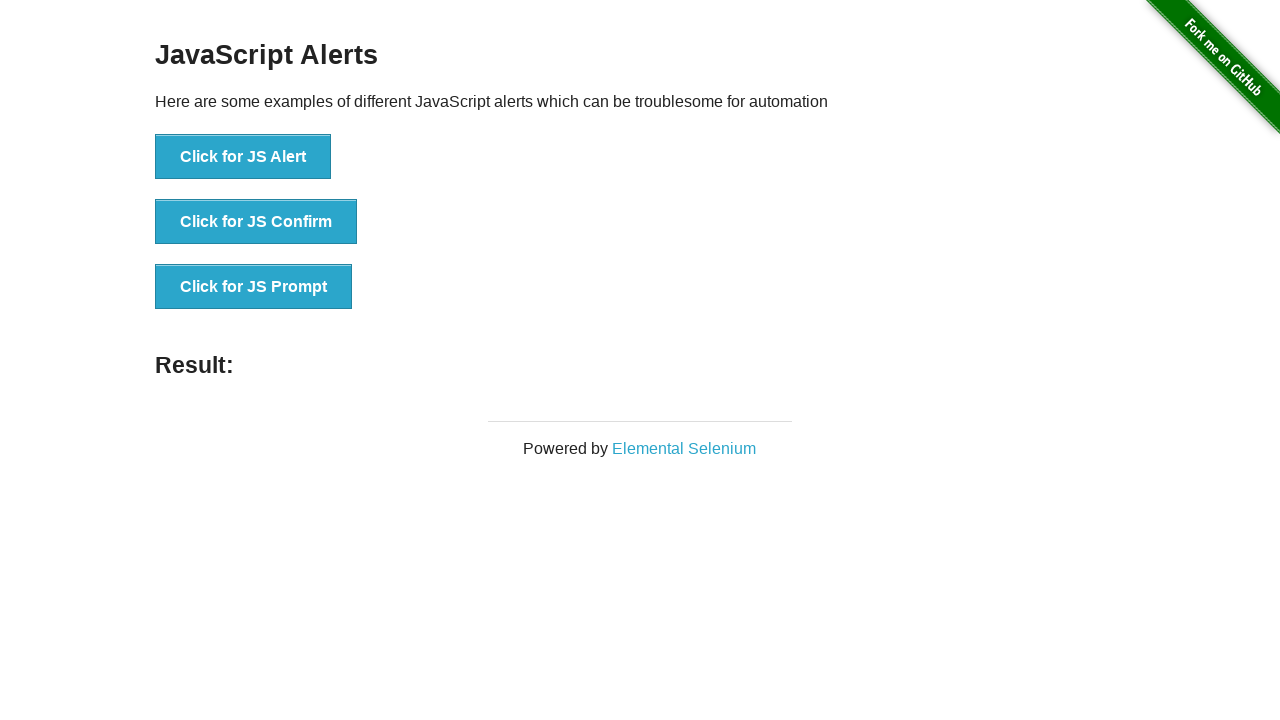

Clicked button to trigger JS Alert at (243, 157) on button:has-text("Click for JS Alert")
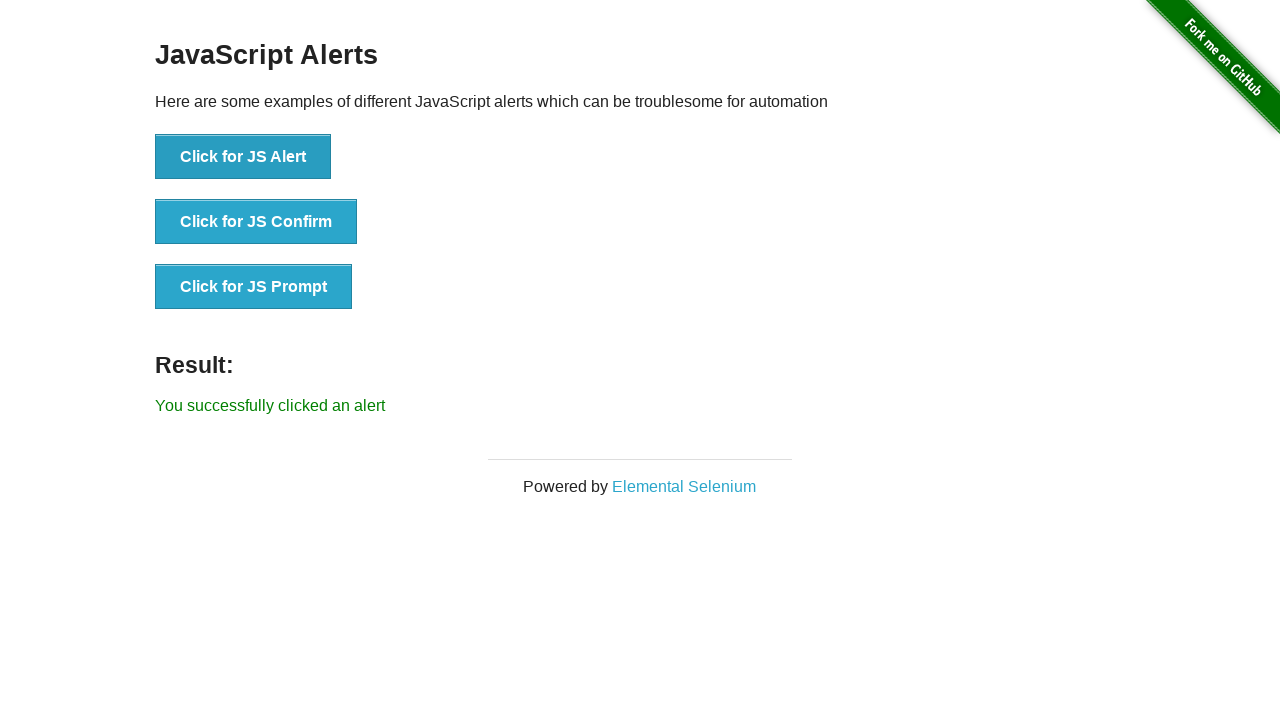

Set up dialog handler to accept alerts
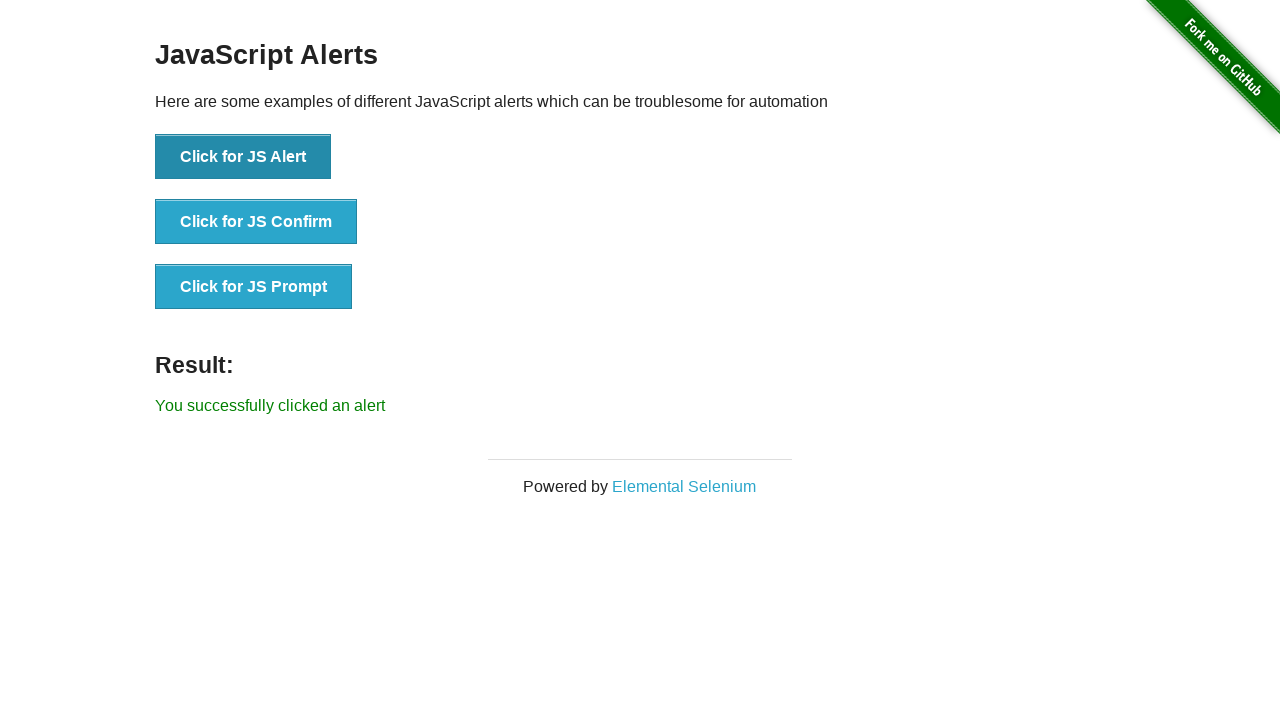

Verified result message 'You successfully clicked an alert' appeared
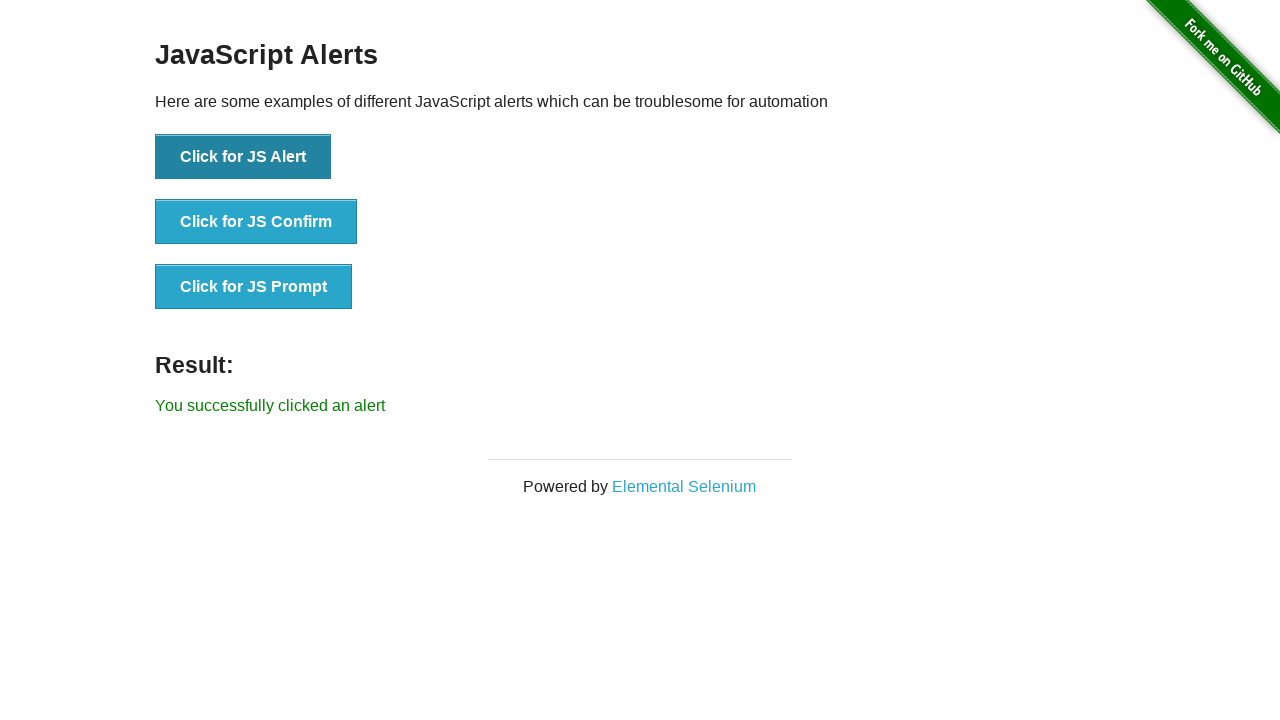

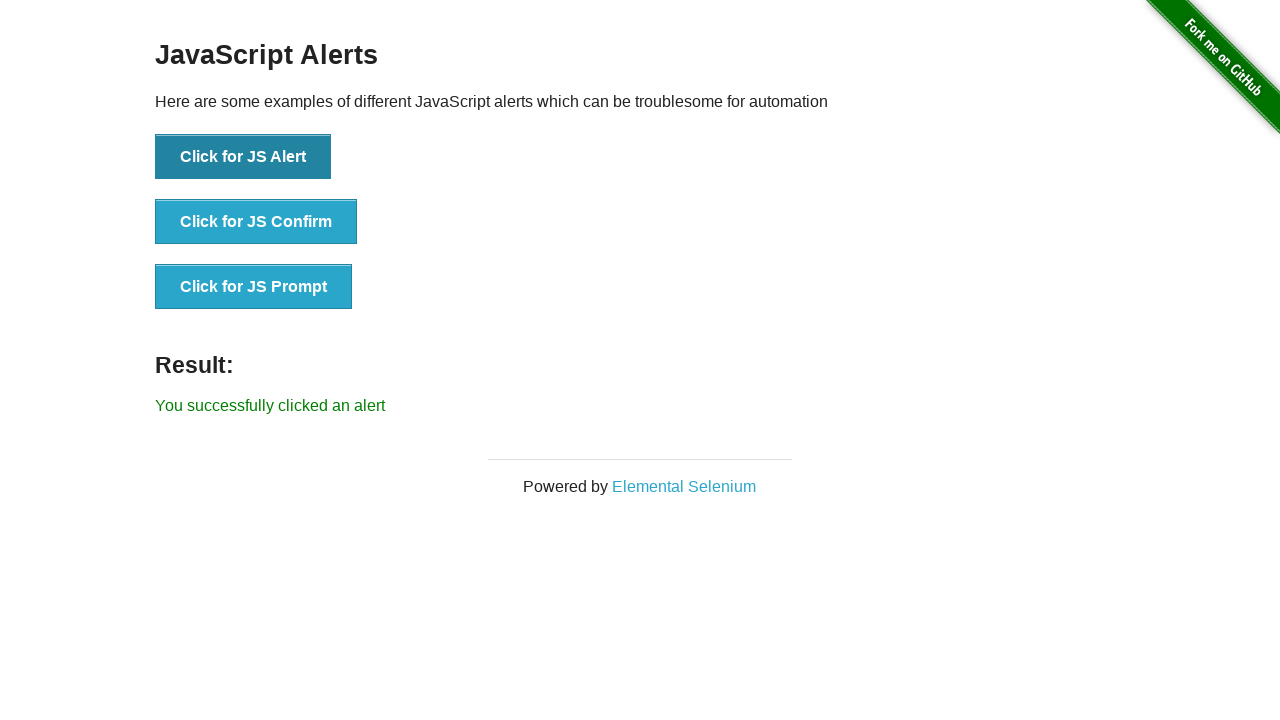